Tests adding a product to the shopping cart on a demo e-commerce site, verifying the cart opens and contains the correct product.

Starting URL: https://www.bstackdemo.com

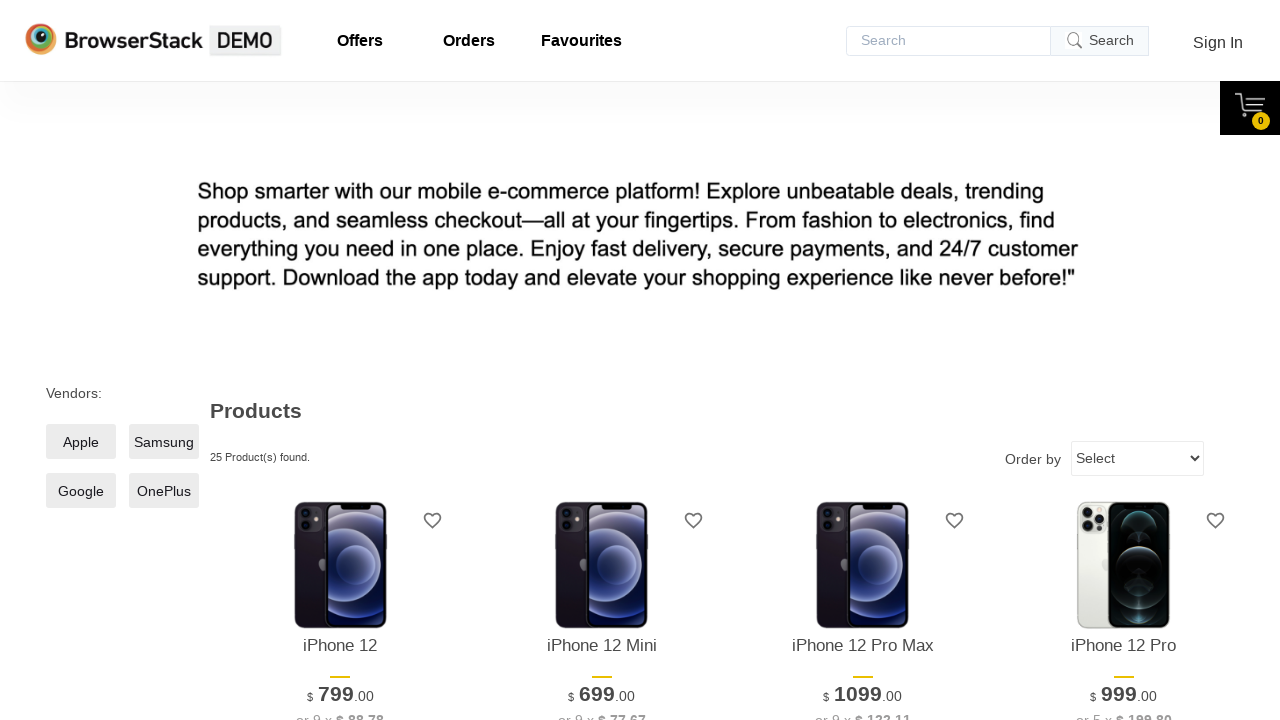

Verified page title contains 'StackDemo'
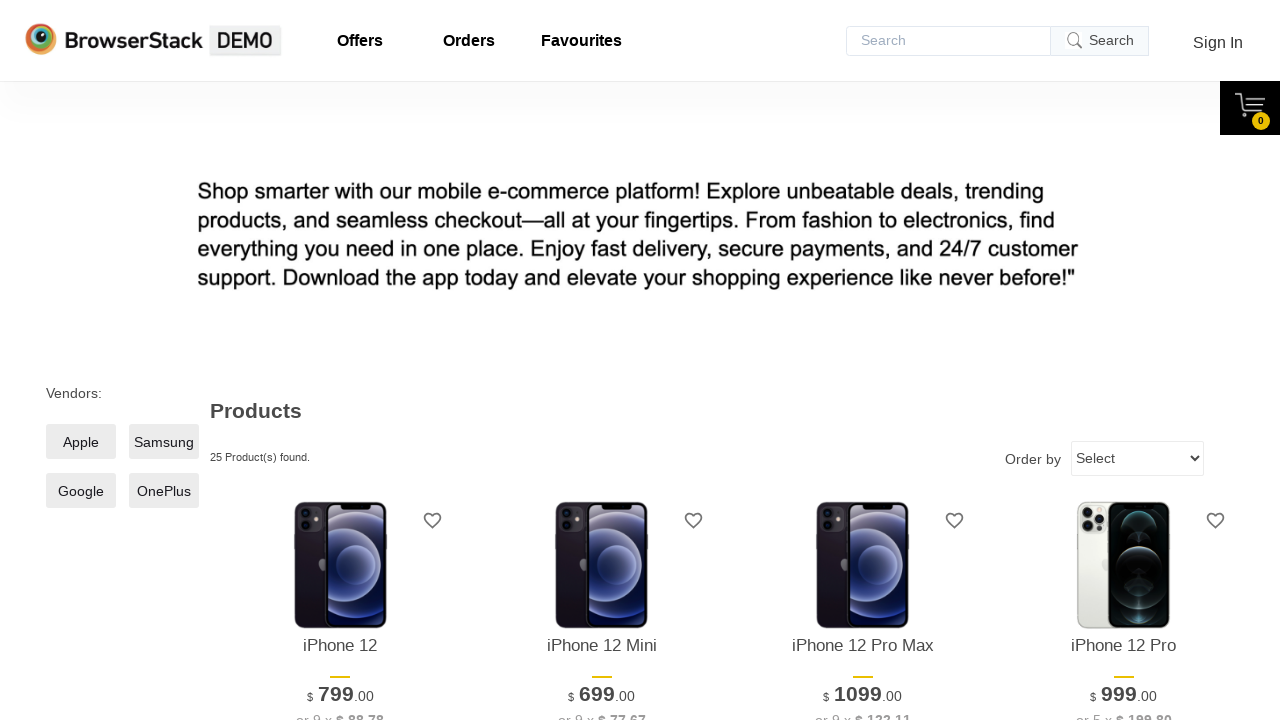

Retrieved product name from first product on page
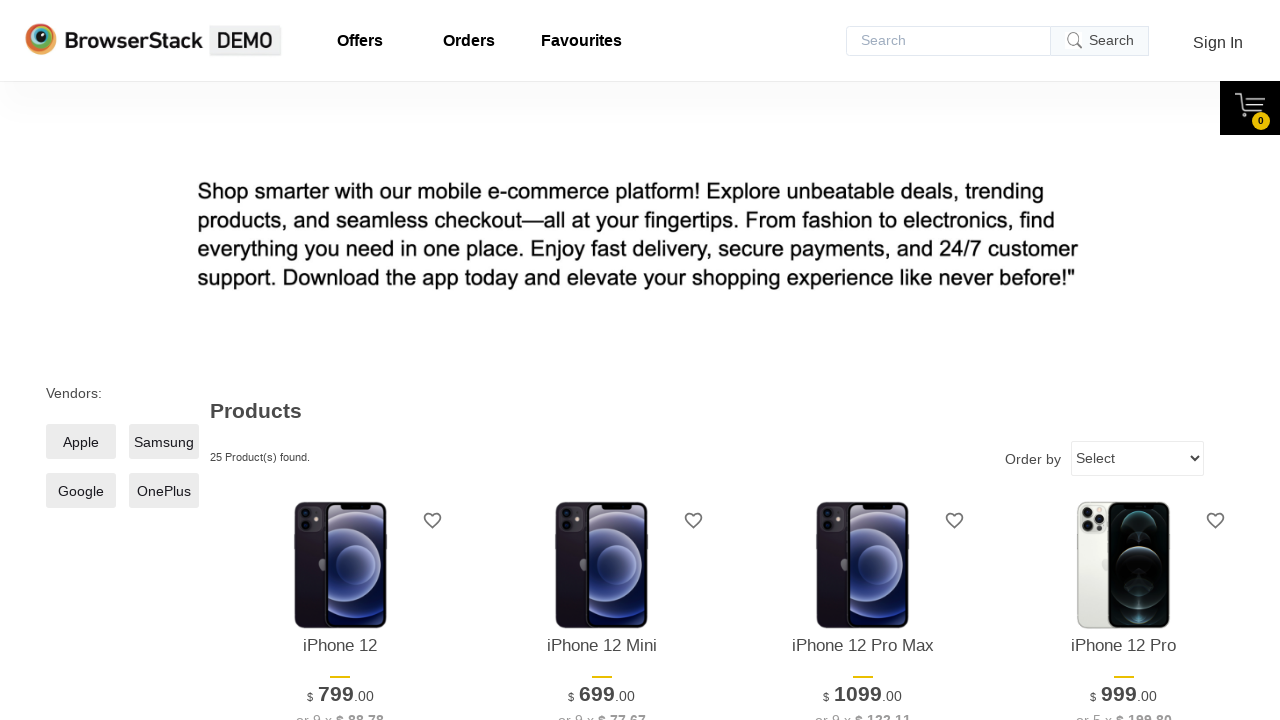

Clicked 'Add to Cart' button for first product at (340, 361) on xpath=//*[@id='1']/div[4]
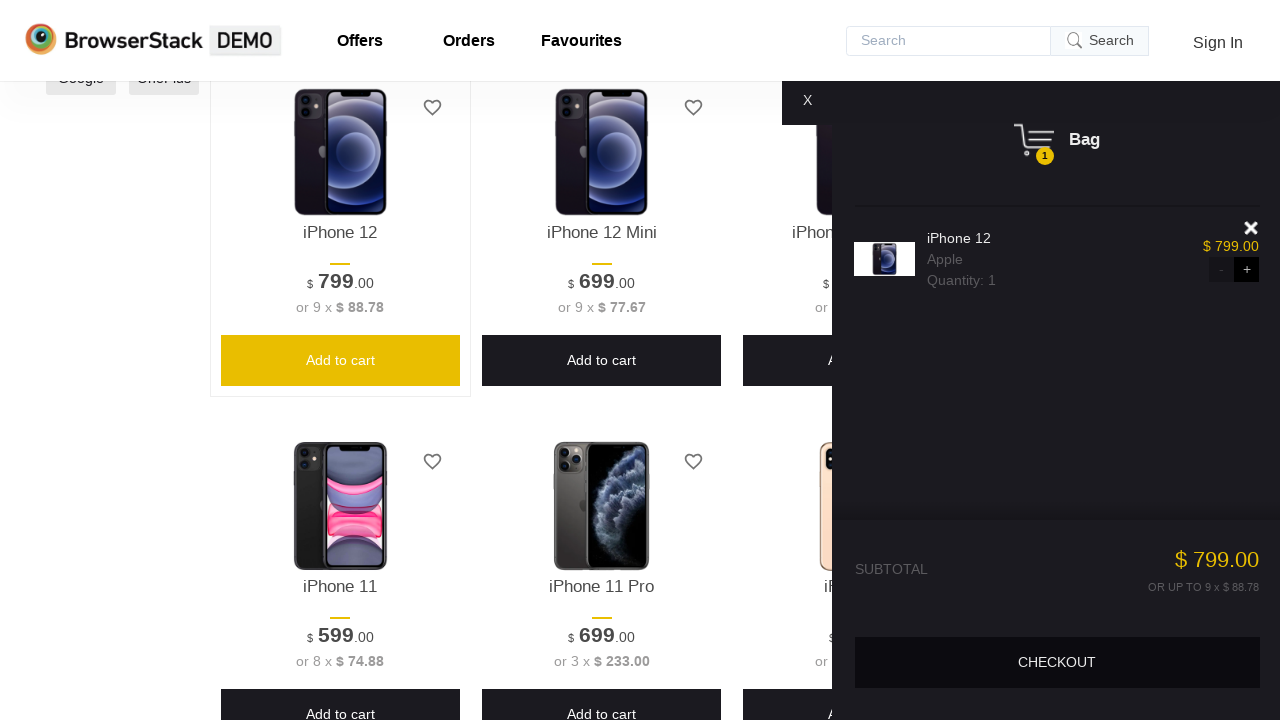

Cart panel loaded and became visible
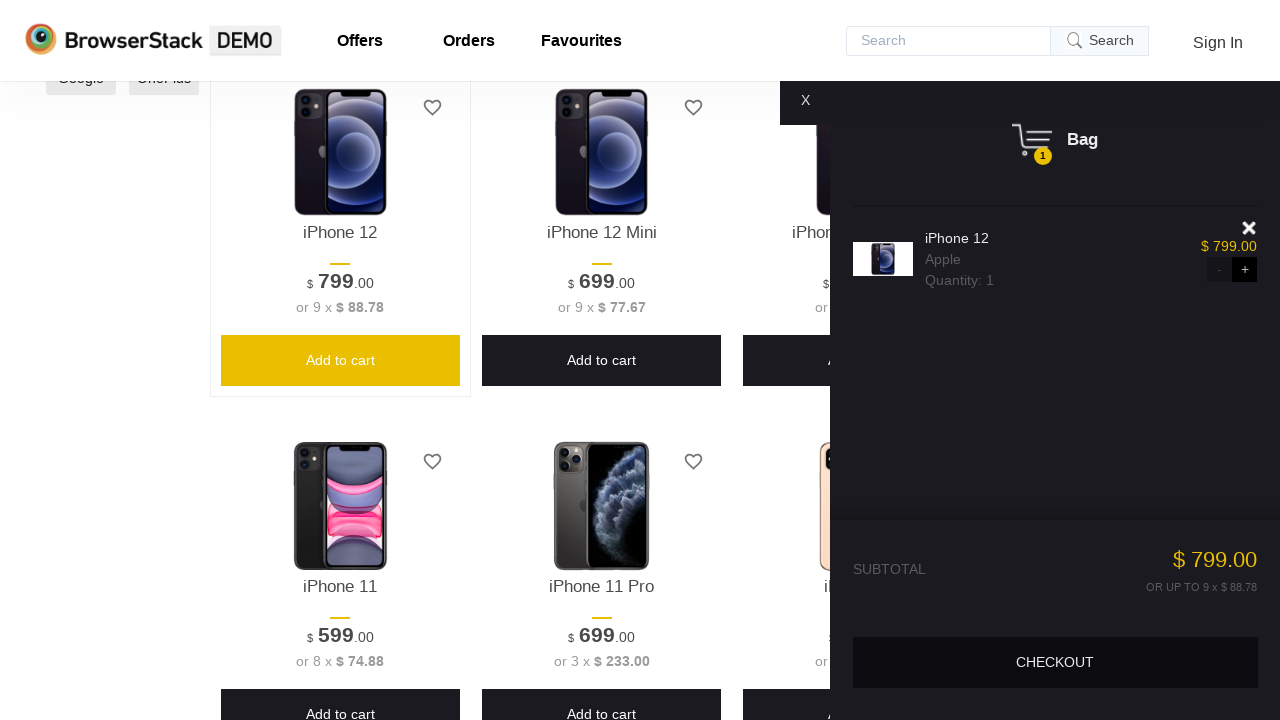

Verified cart panel is visible
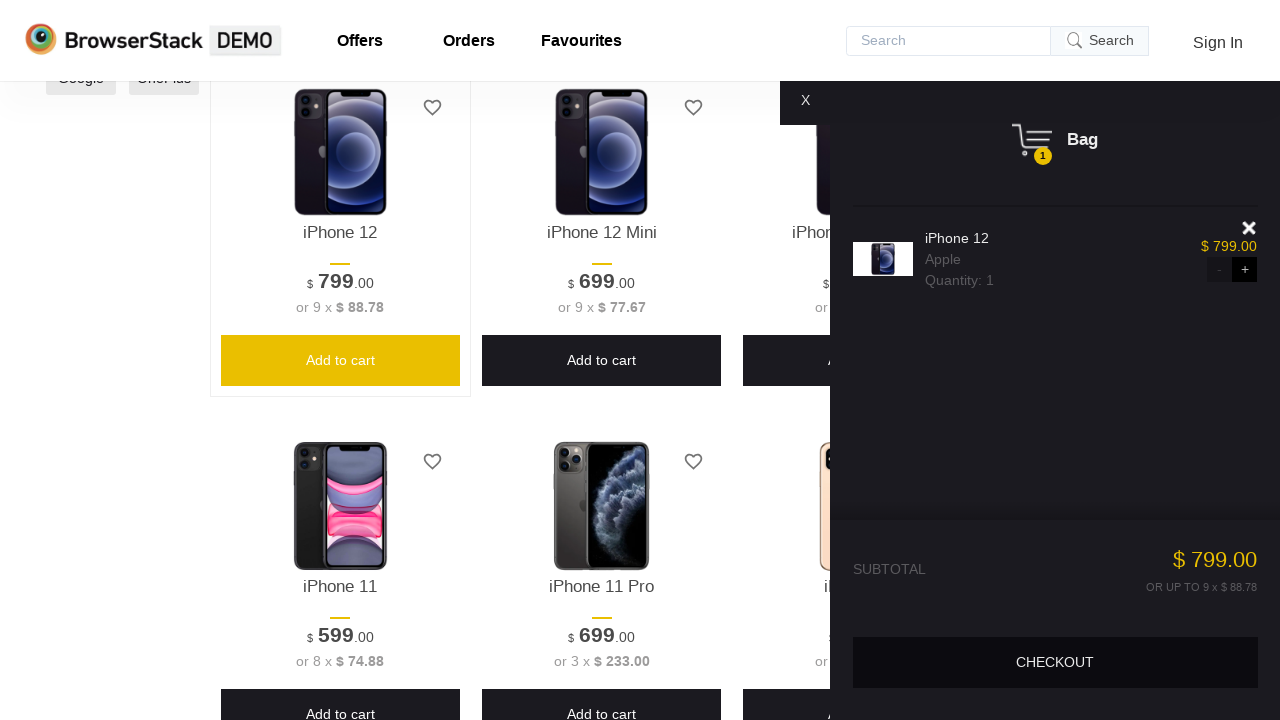

Retrieved product name from shopping cart
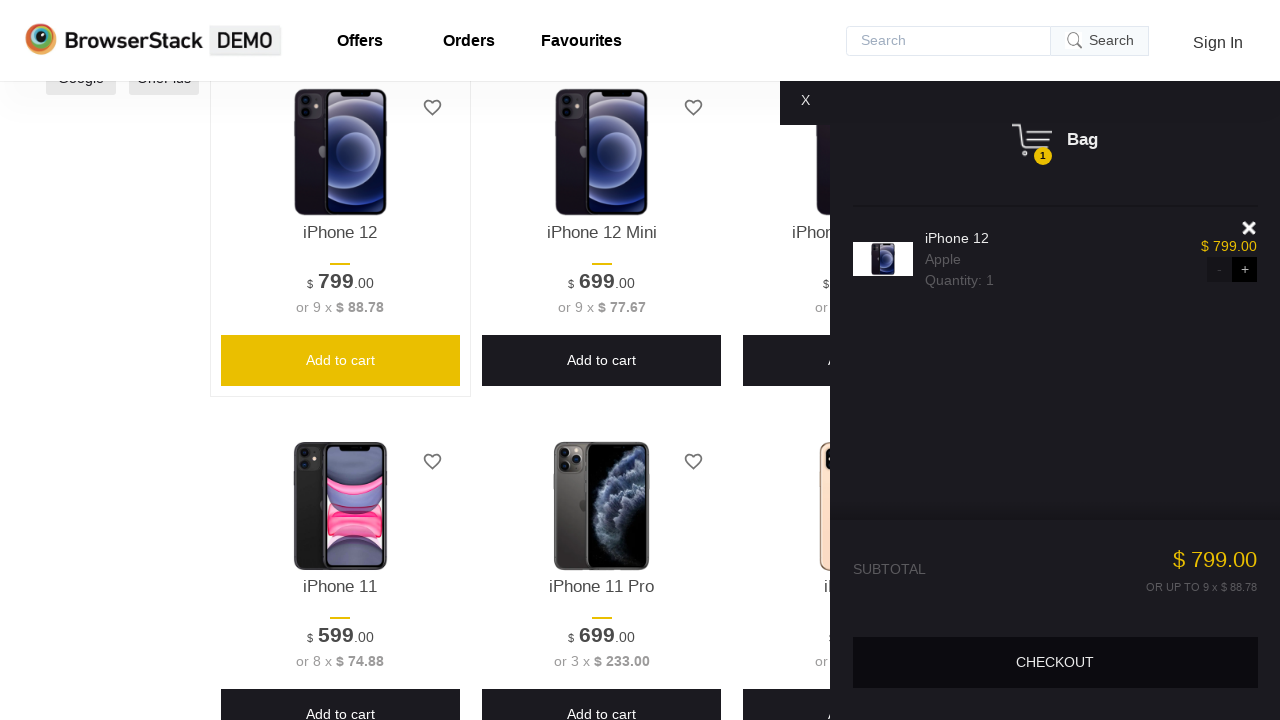

Verified product in cart matches product from main page
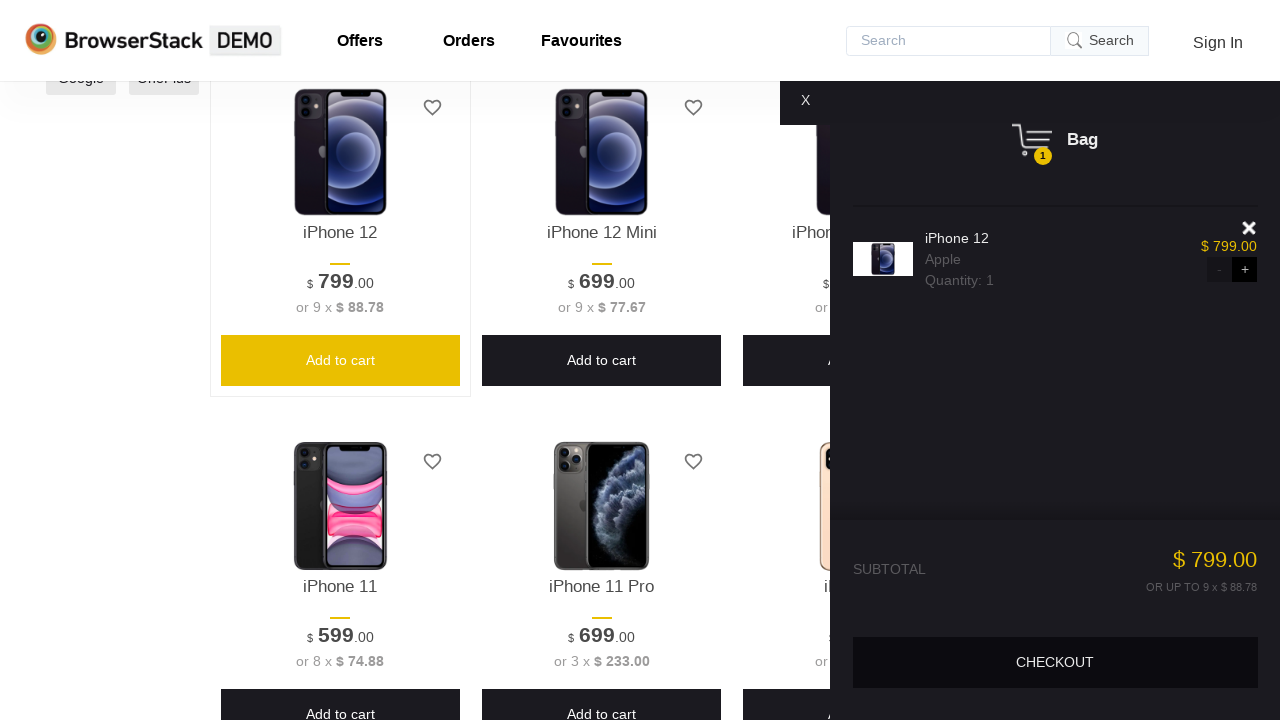

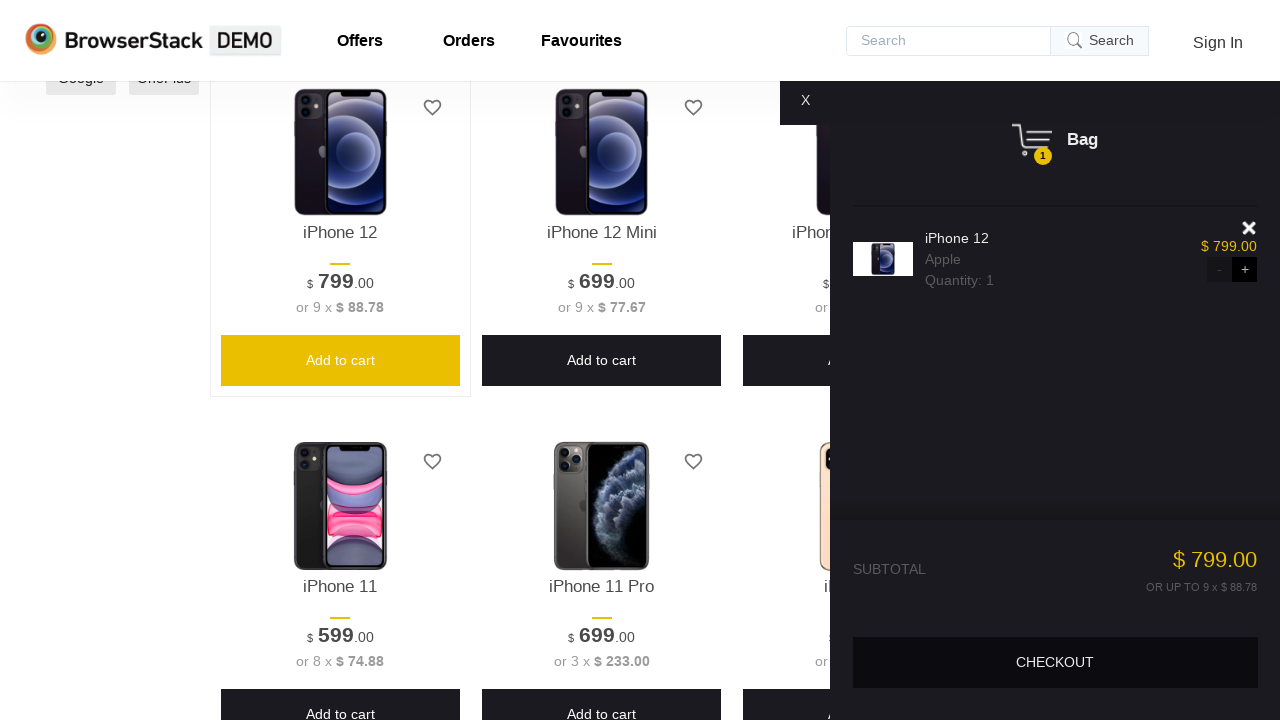